Tests dynamic content loading by clicking a start button and waiting for the "Hello World!" text to appear on the page

Starting URL: https://the-internet.herokuapp.com/dynamic_loading/1

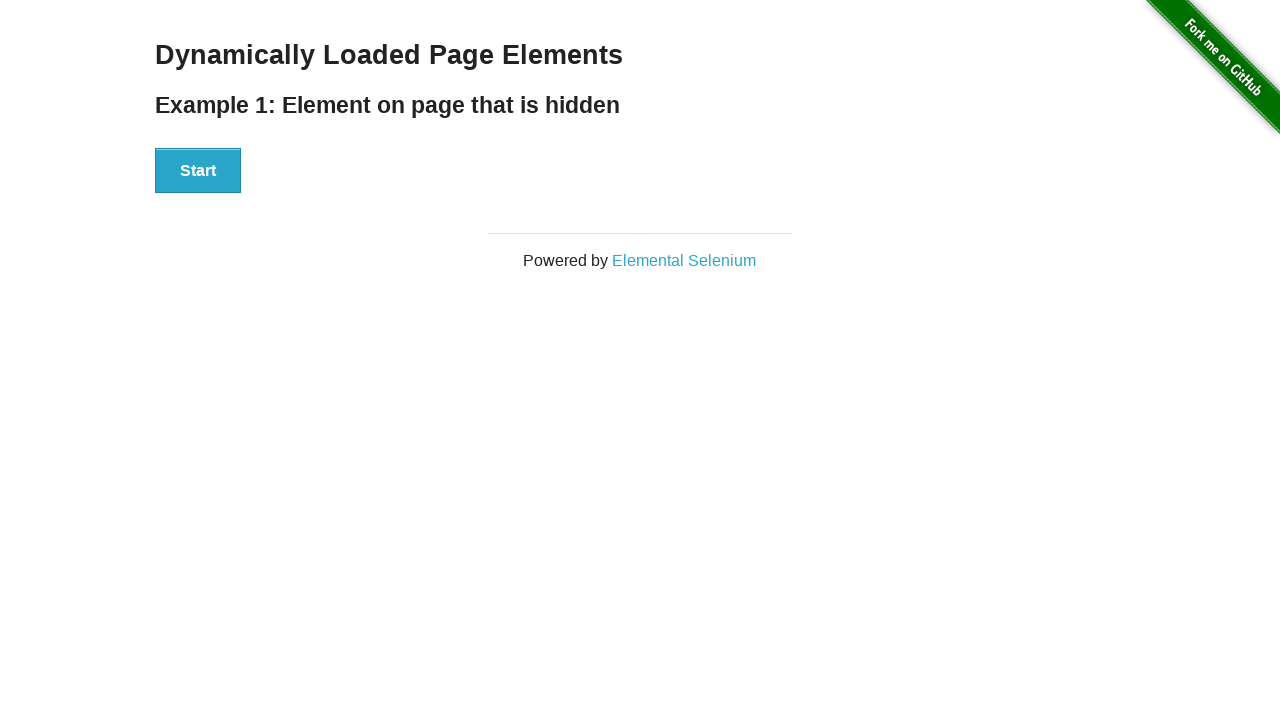

Clicked the start button to trigger dynamic content loading at (198, 171) on xpath=//button
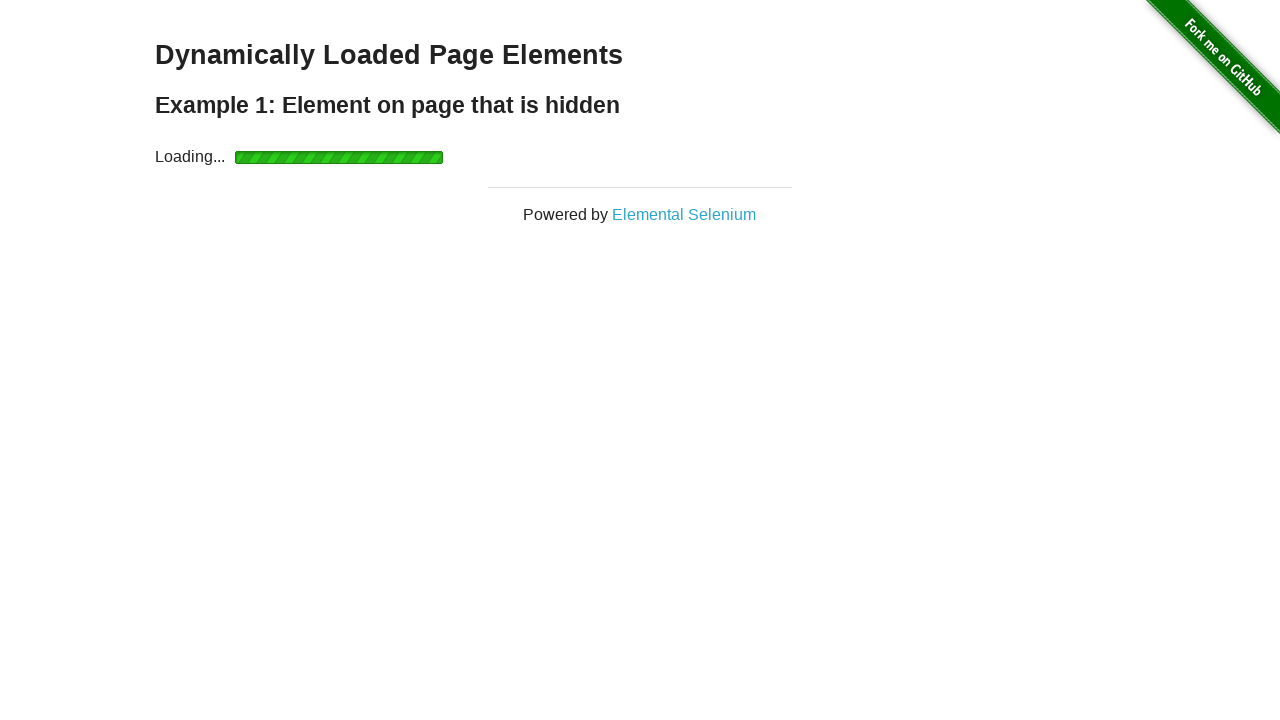

Waited for 'Hello World!' text to appear on the page
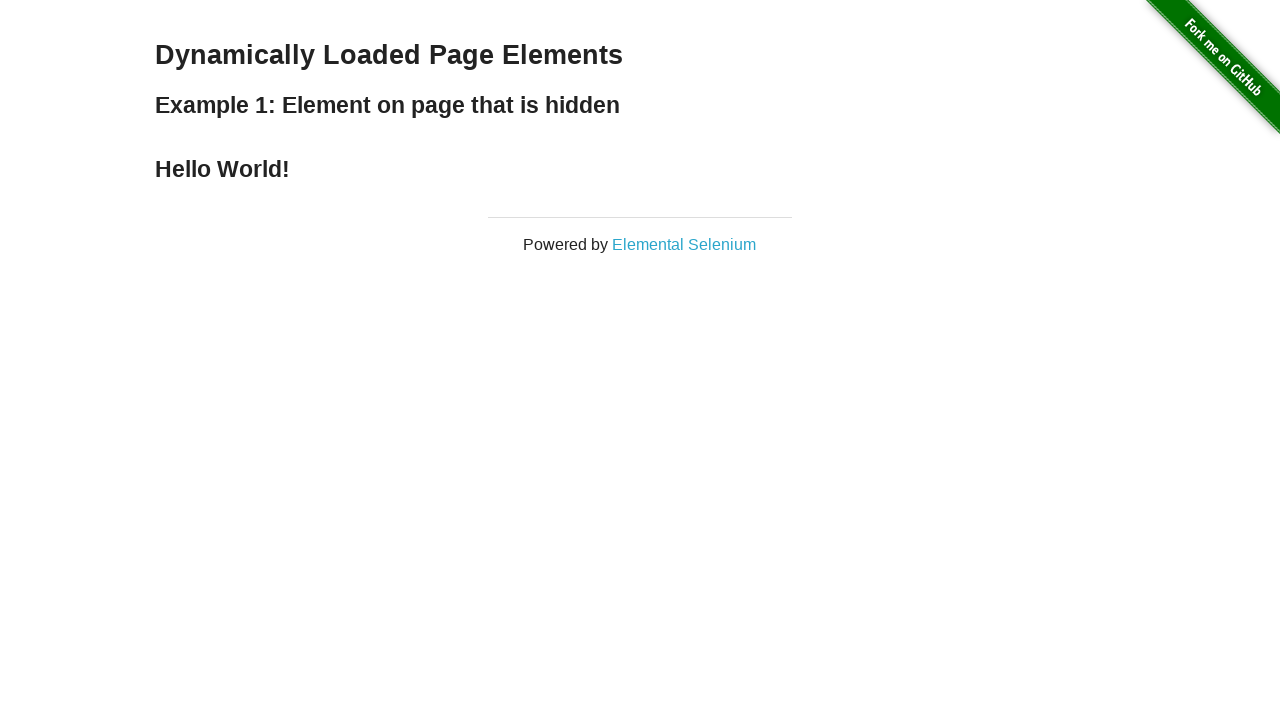

Verified that 'Hello World!' text is visible and has correct content
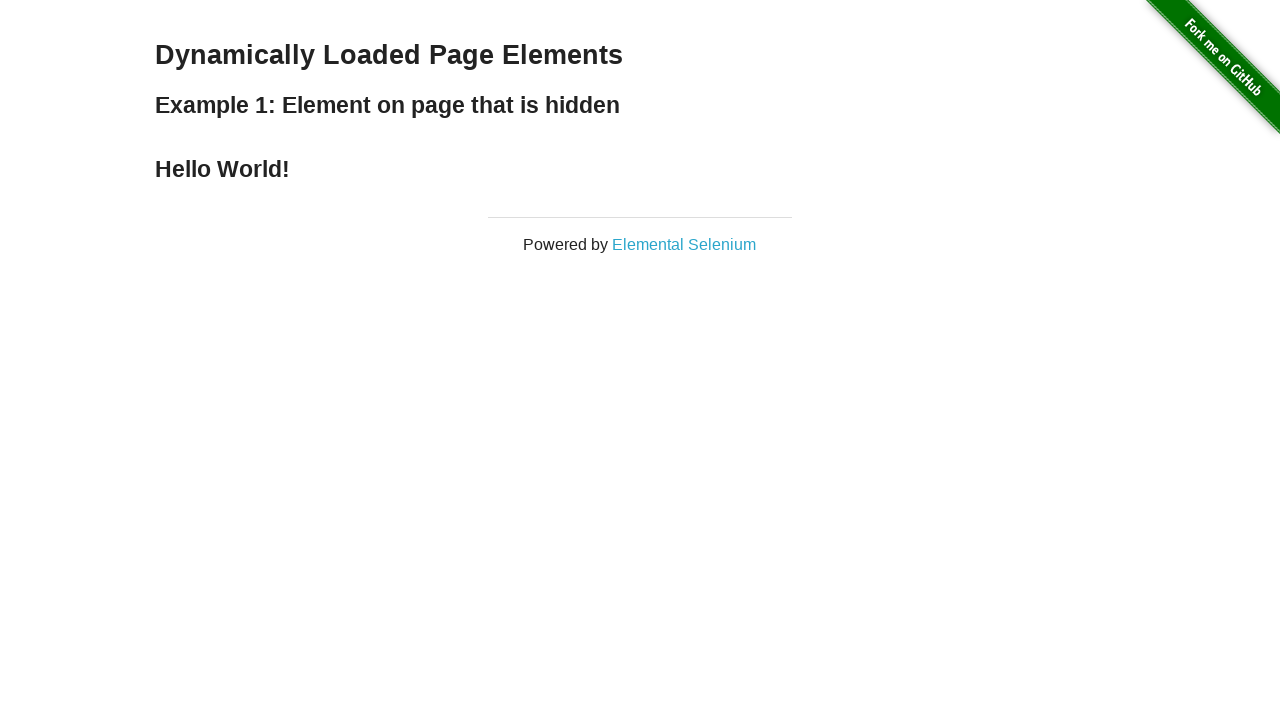

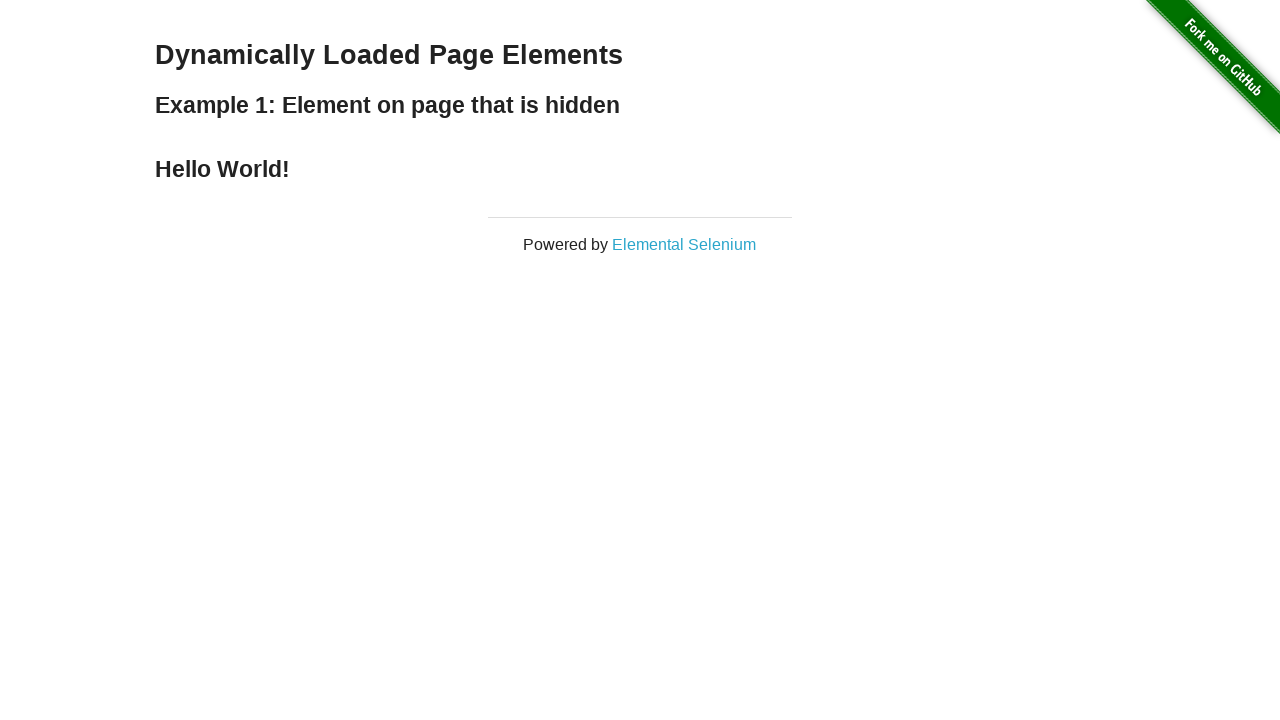